Tests various methods to select single options in a dropdown: by index, by value, and by visible text

Starting URL: https://eviltester.github.io/supportclasses/

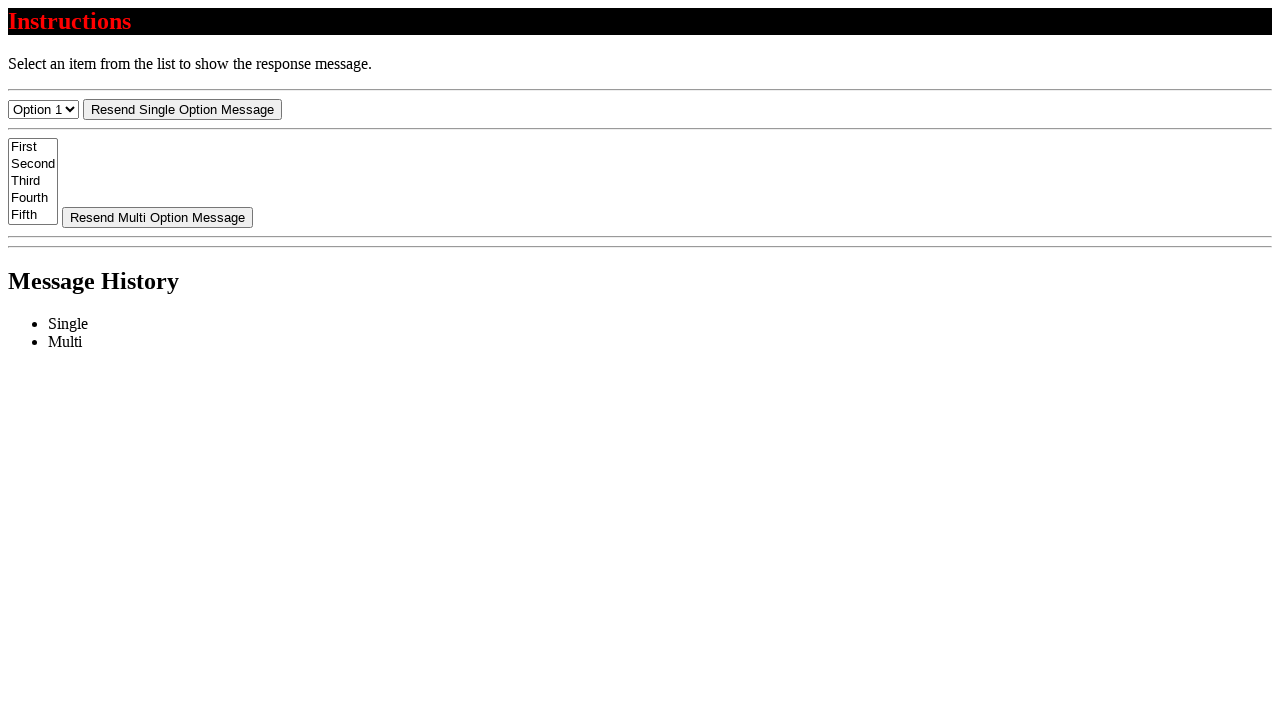

Selected first option (index 0) from dropdown on #select-menu
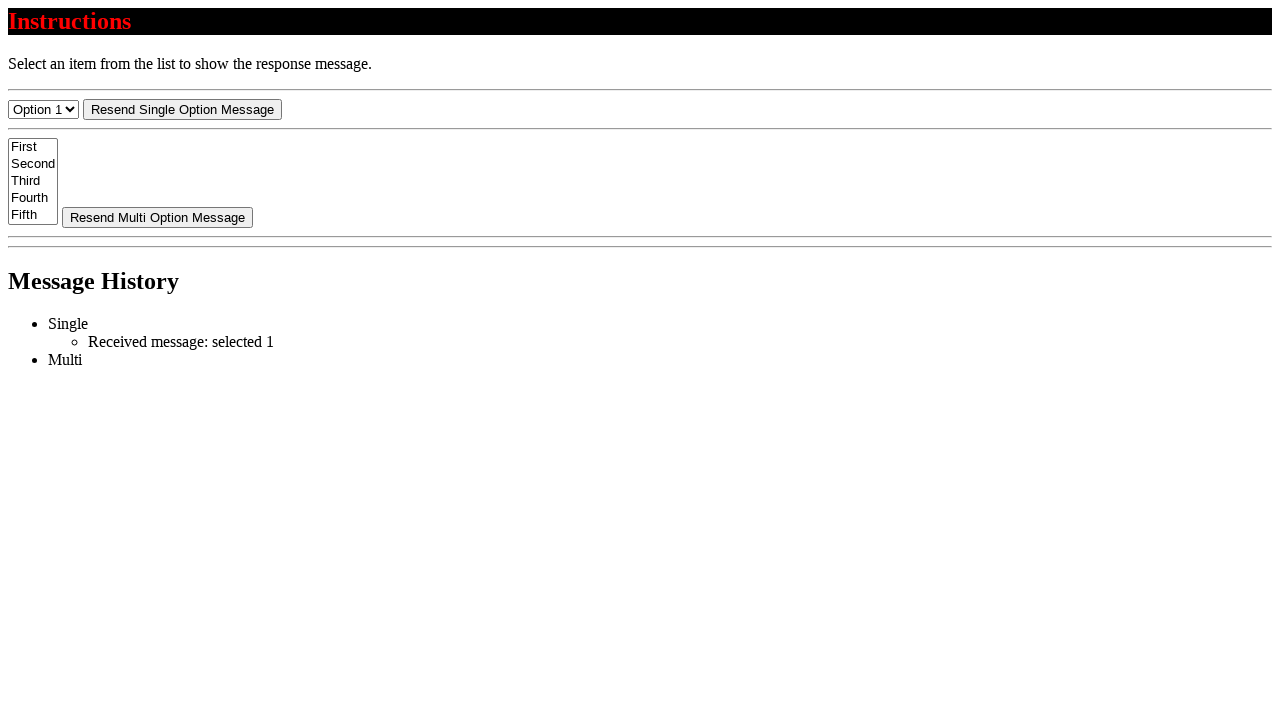

Retrieved text content of selected option: Option 1
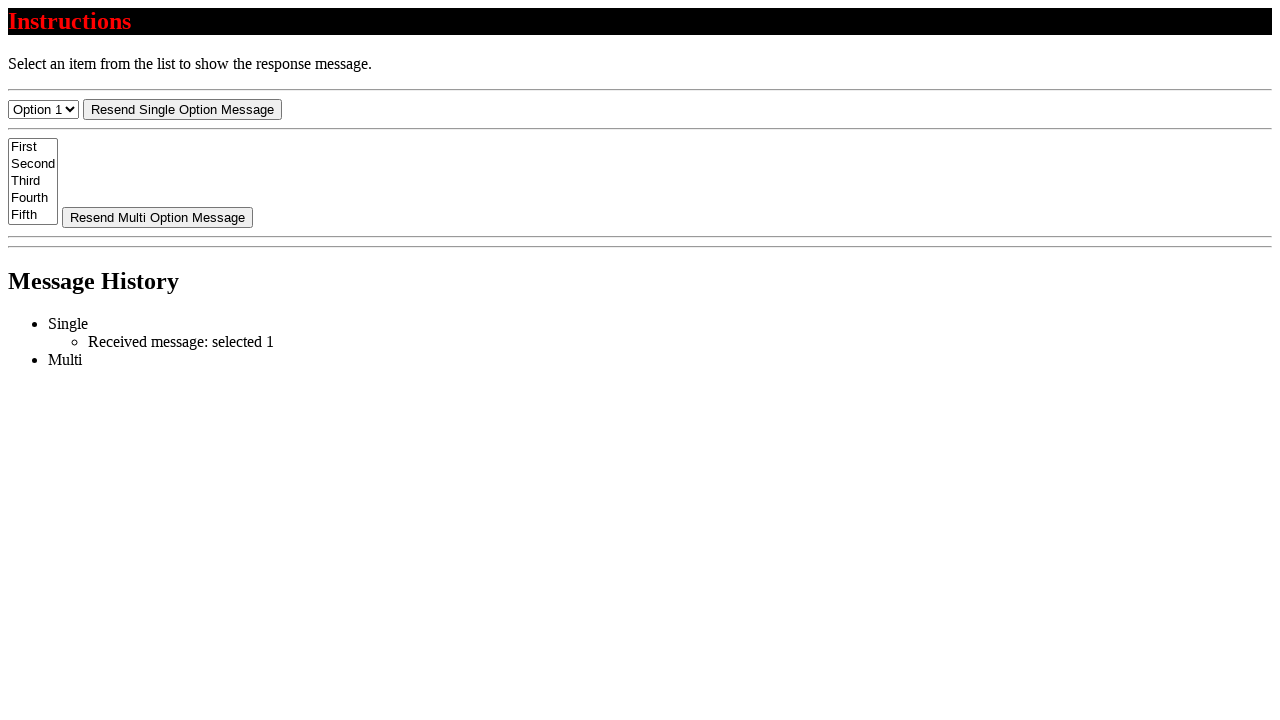

Asserted selected text equals 'Option 1'
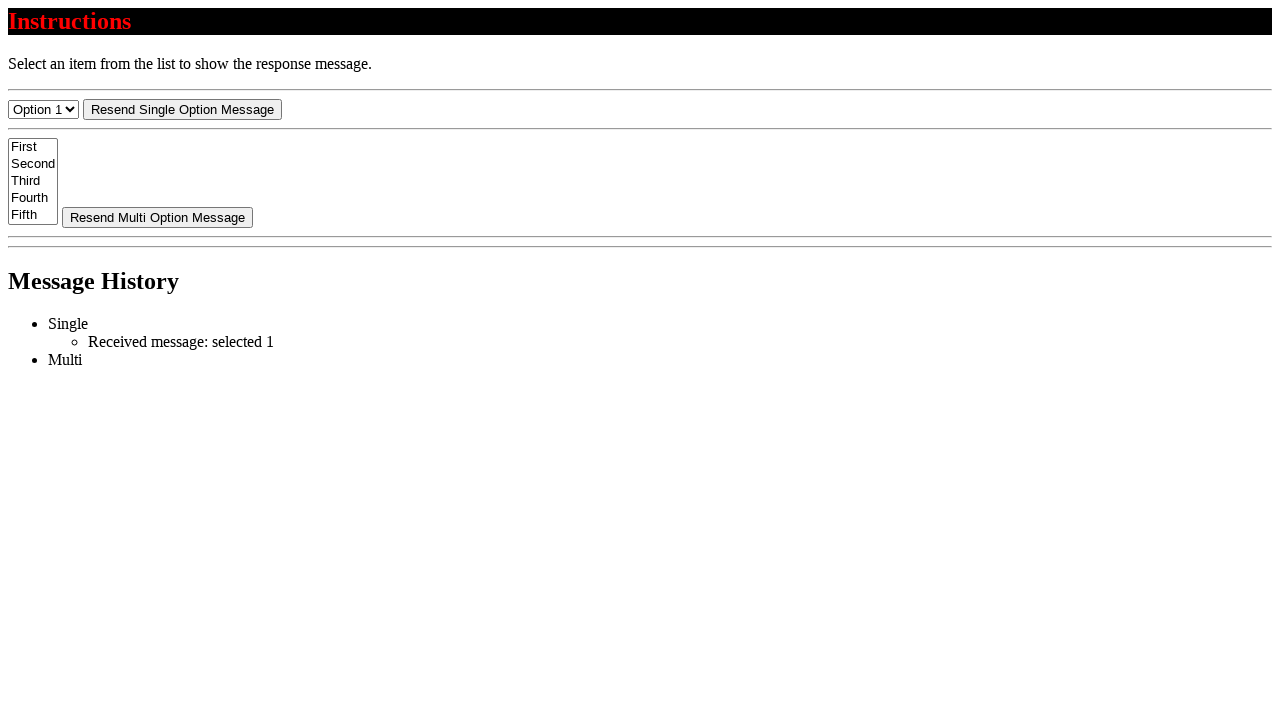

Selected second option (index 1) from dropdown on #select-menu
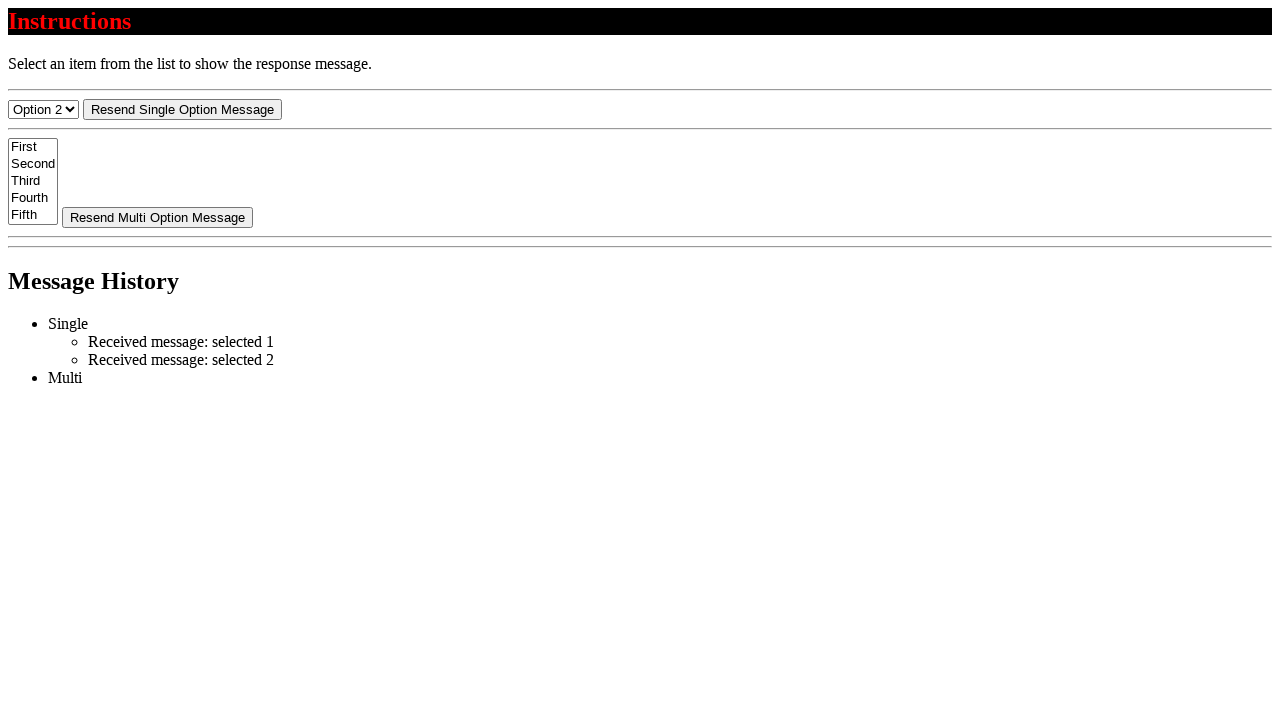

Retrieved text content of selected option: Option 2
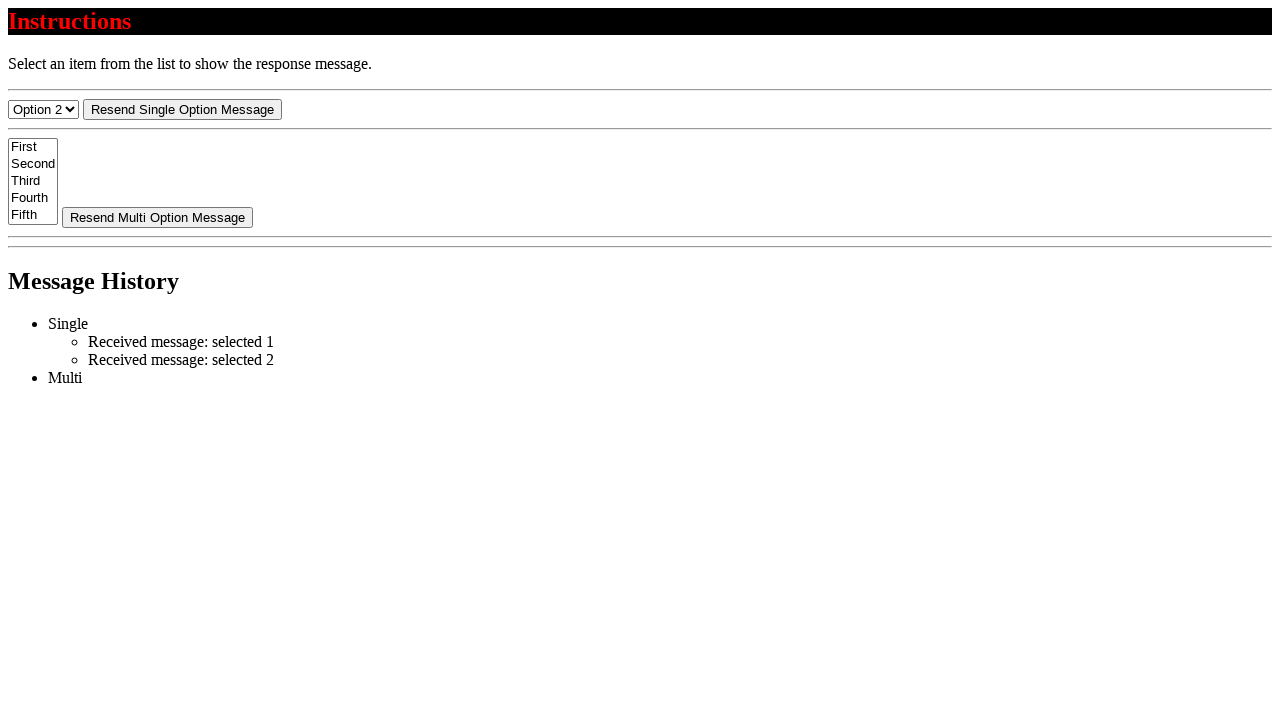

Asserted selected text equals 'Option 2'
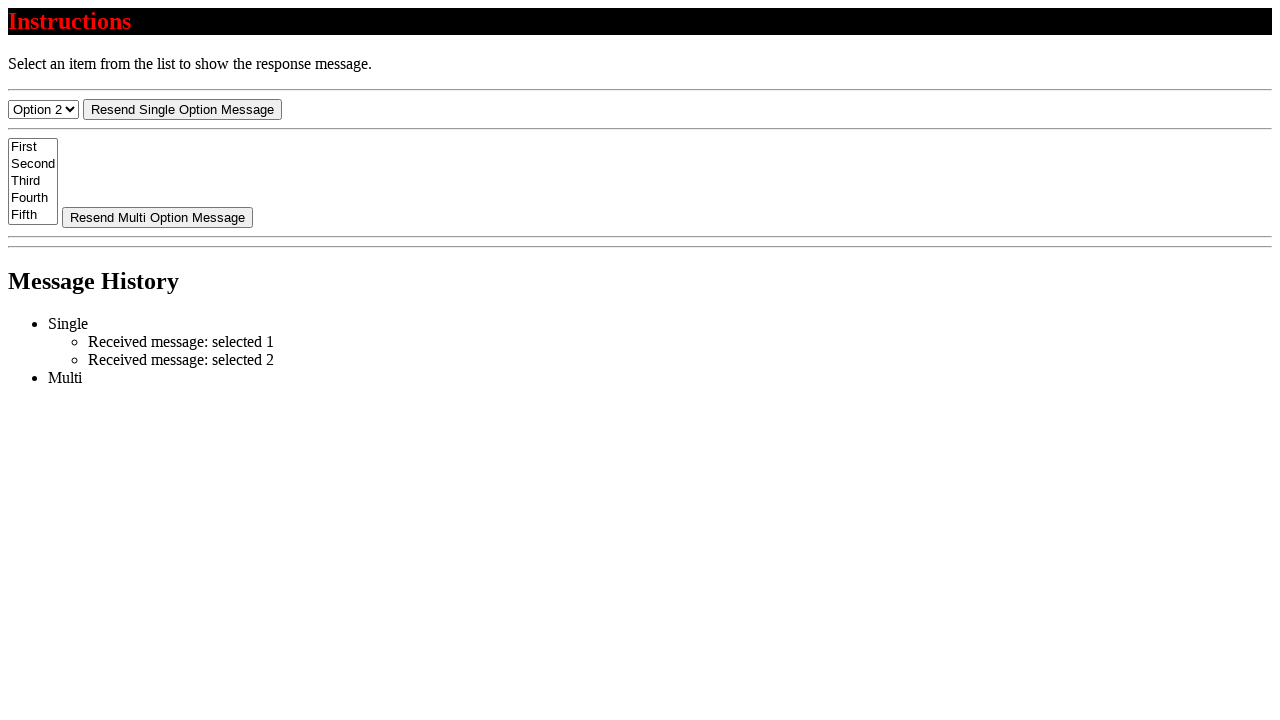

Selected option by value '1' from dropdown on #select-menu
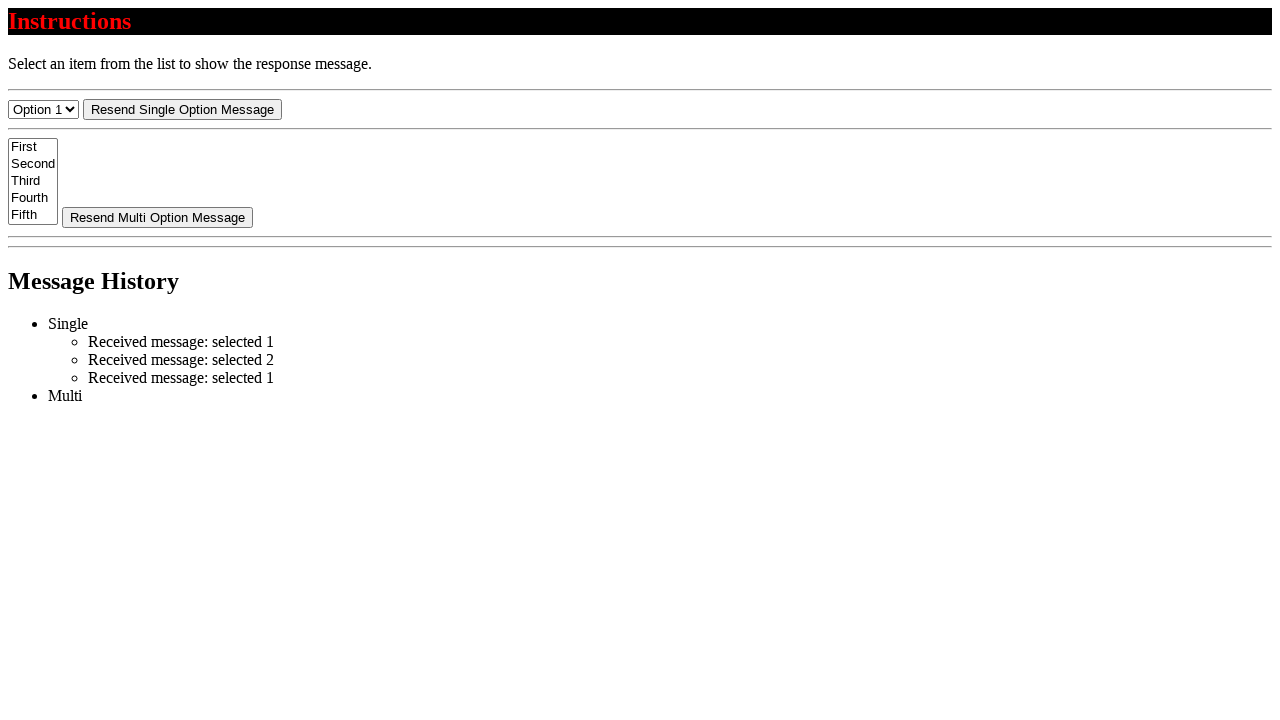

Retrieved text content of selected option: Option 1
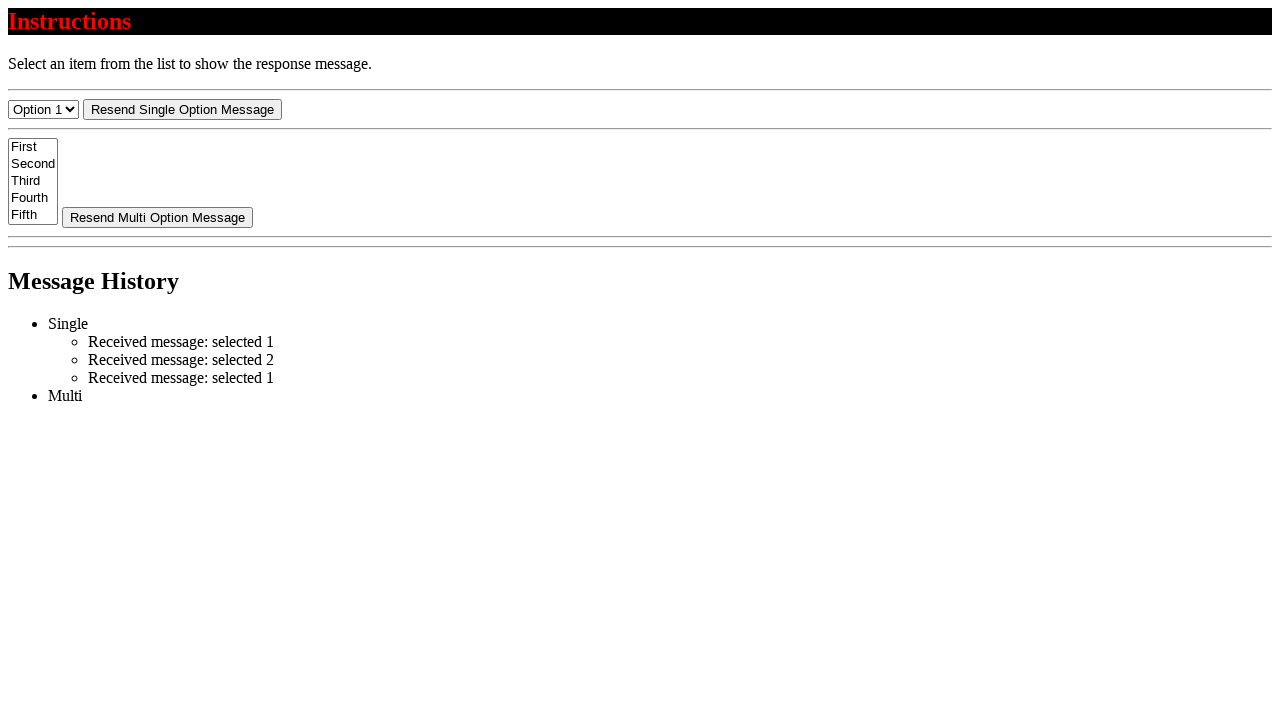

Asserted selected text equals 'Option 1'
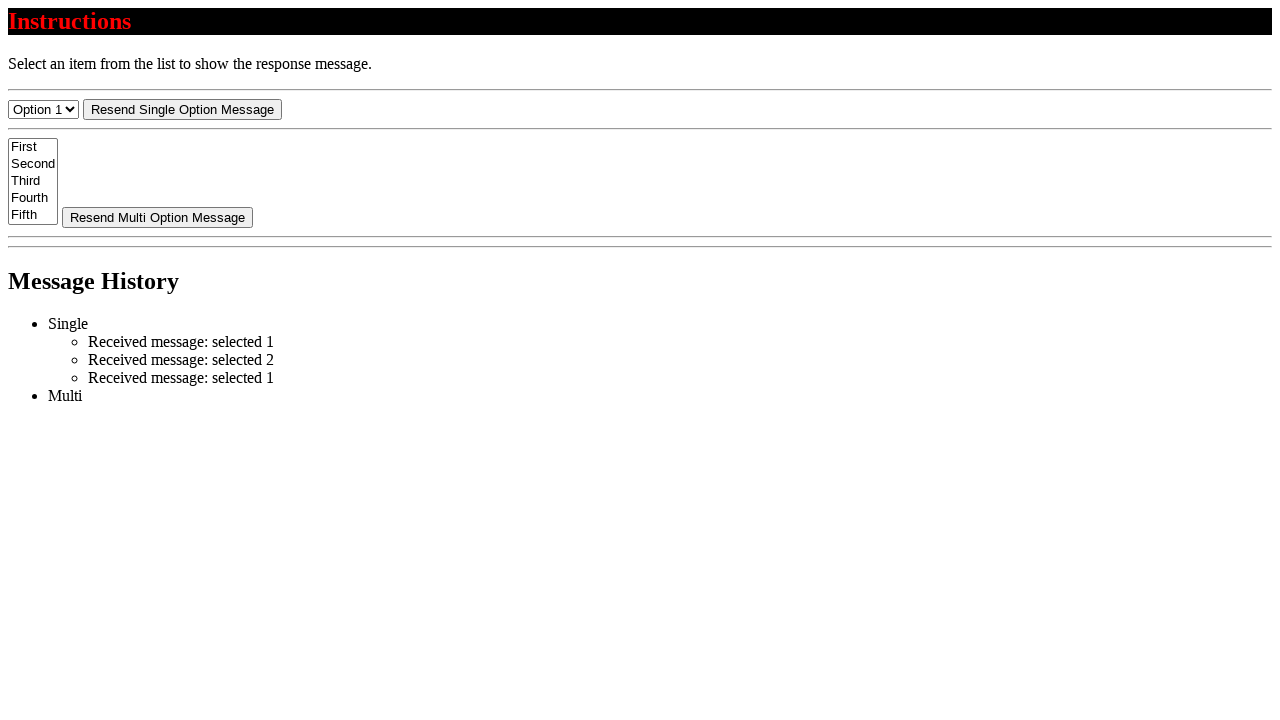

Selected option by visible text 'Option 3' from dropdown on #select-menu
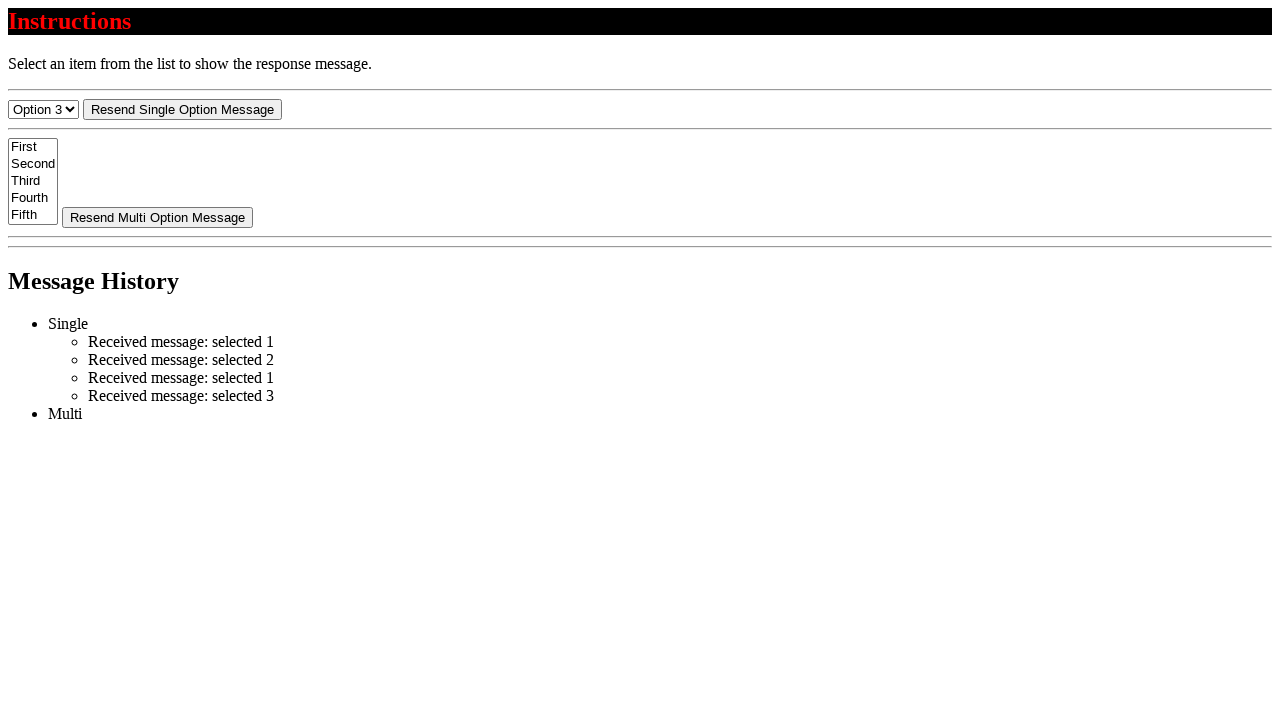

Retrieved value attribute of selected option: 3
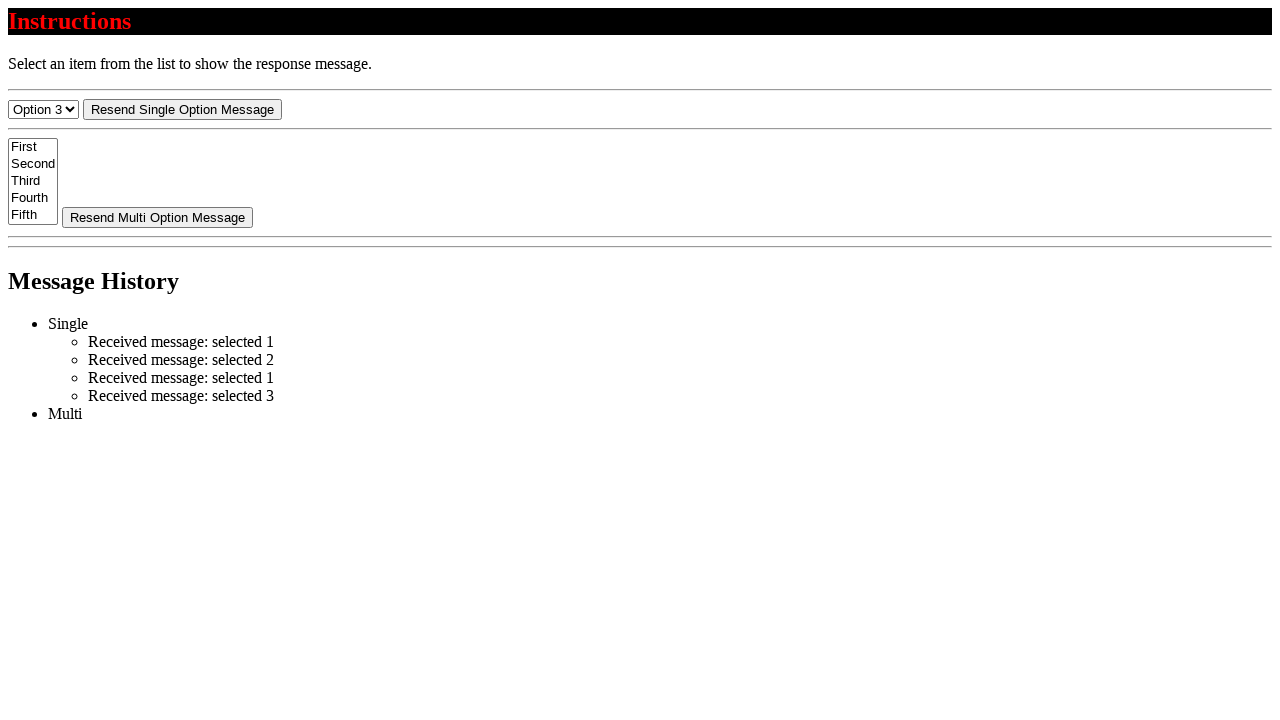

Asserted selected value equals '3'
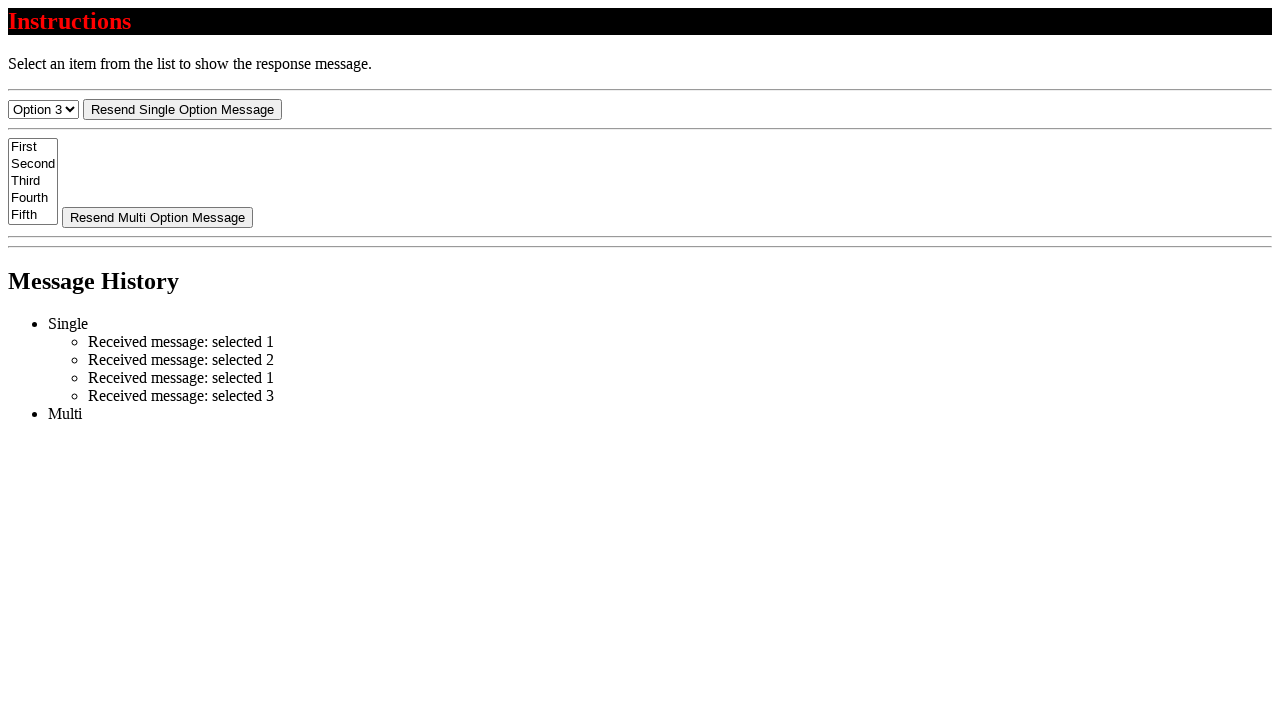

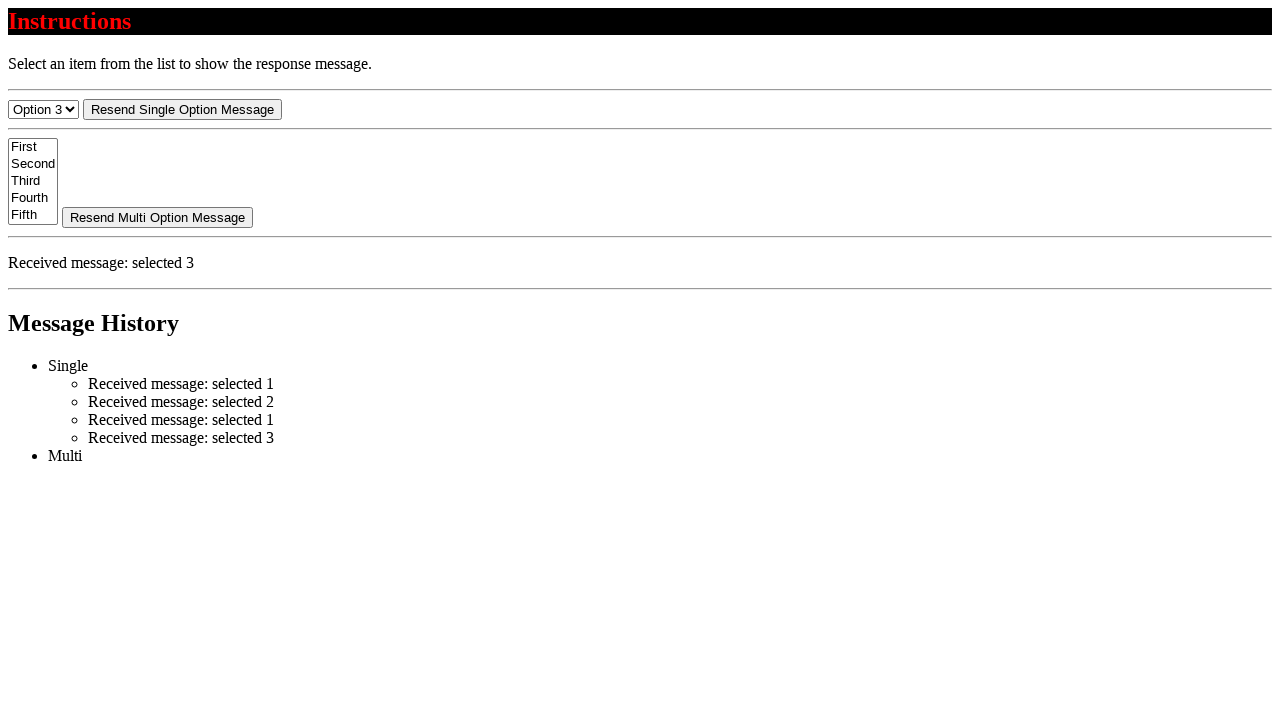